Navigates to the ITSTEP website and verifies the URL matches the expected value

Starting URL: http://itstep.dp.ua

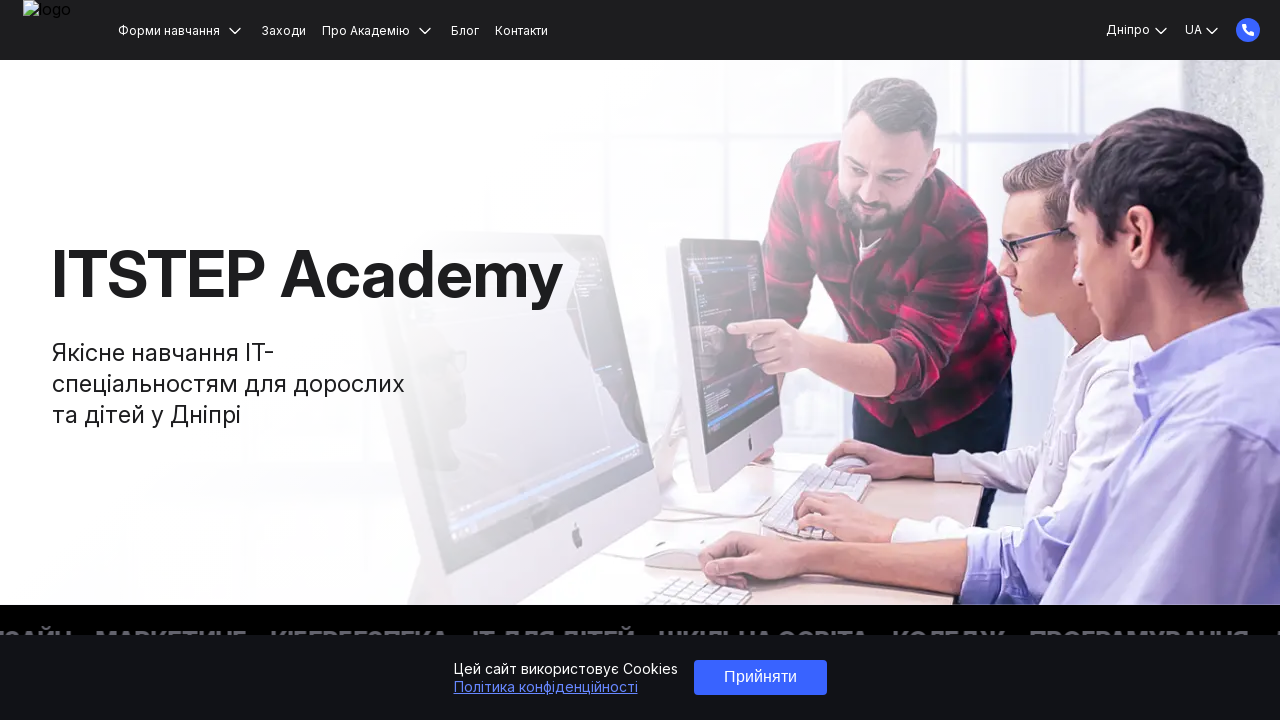

Retrieved current page URL
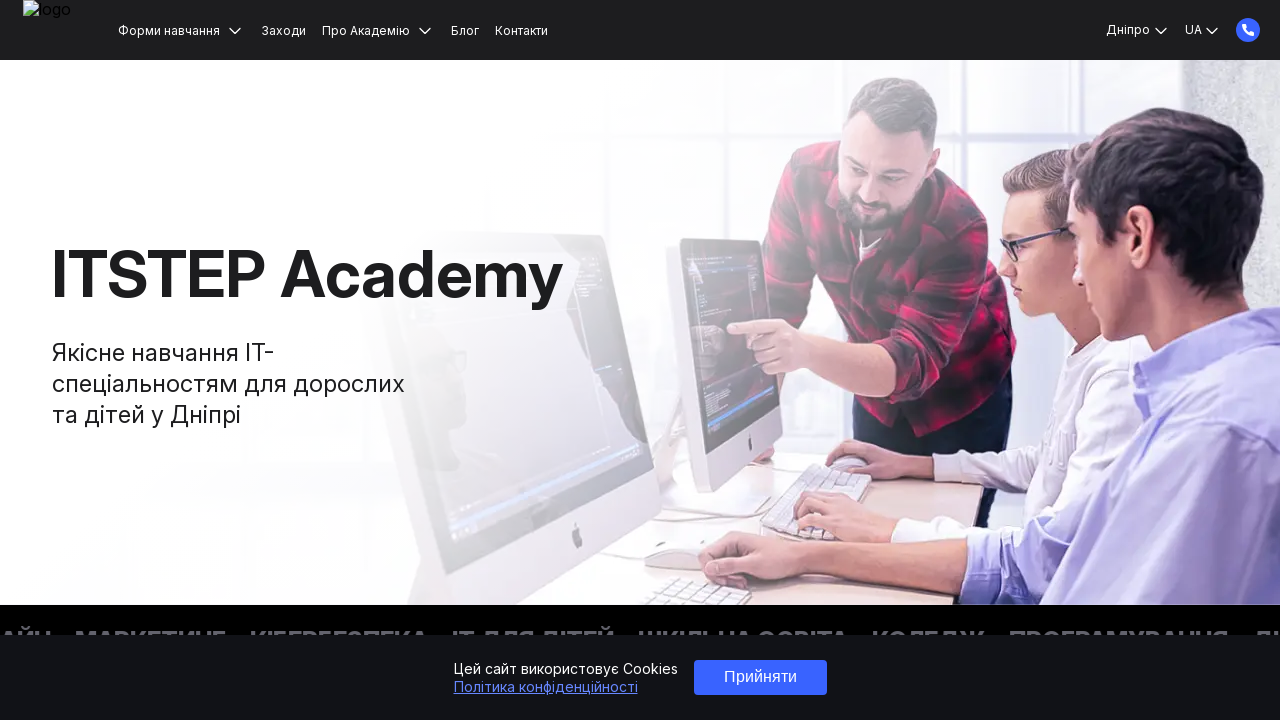

URL verification failed - URL does not match expected value http://itstep.dp.ua
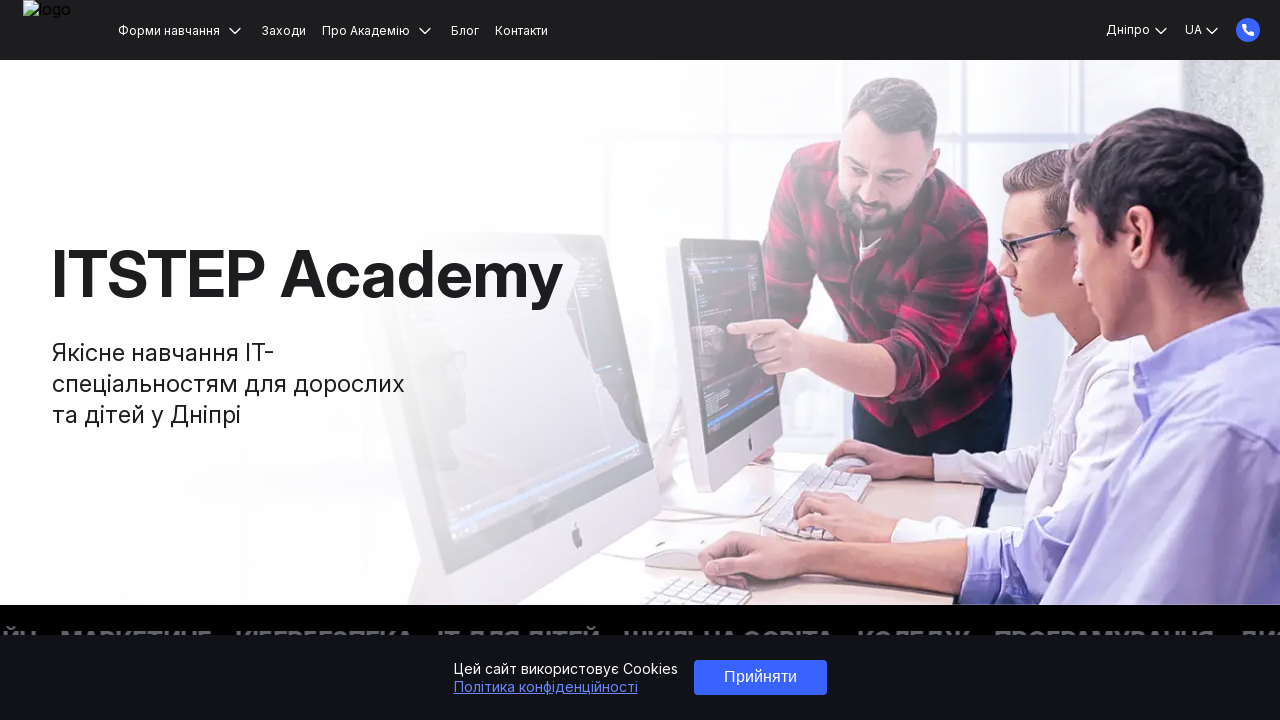

Retrieved page title: IT курси у Дніпрі - навчання ІТ-спеціальностям | Академія ITSTEP
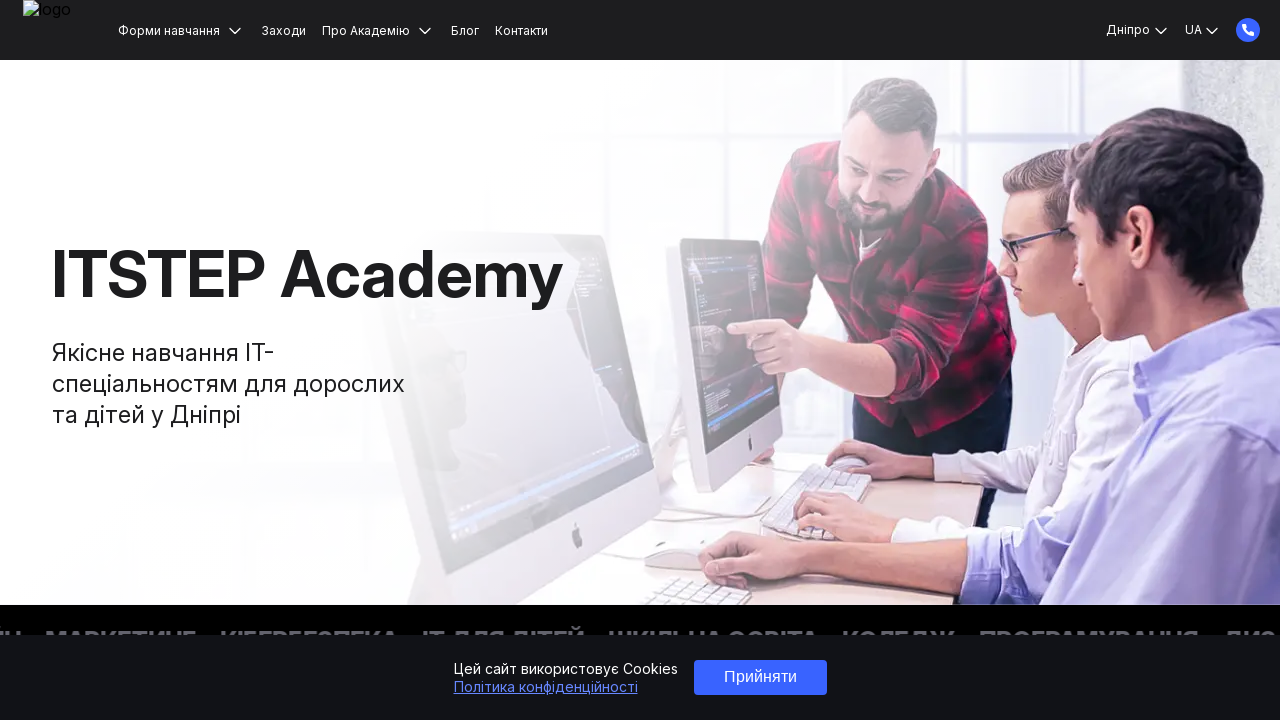

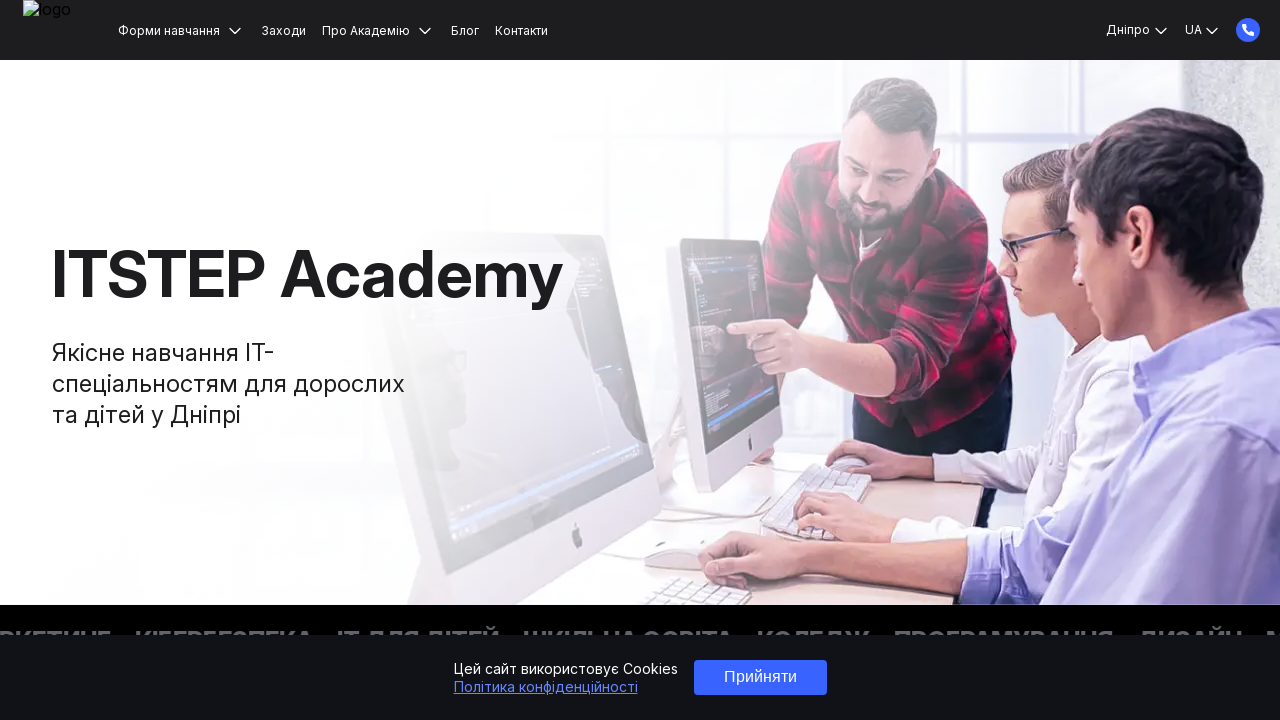